Tests the student registration form with minimum required fields (first name, last name, email, mobile number, and gender) and verifies the submission displays correct data.

Starting URL: https://demoqa.com/automation-practice-form

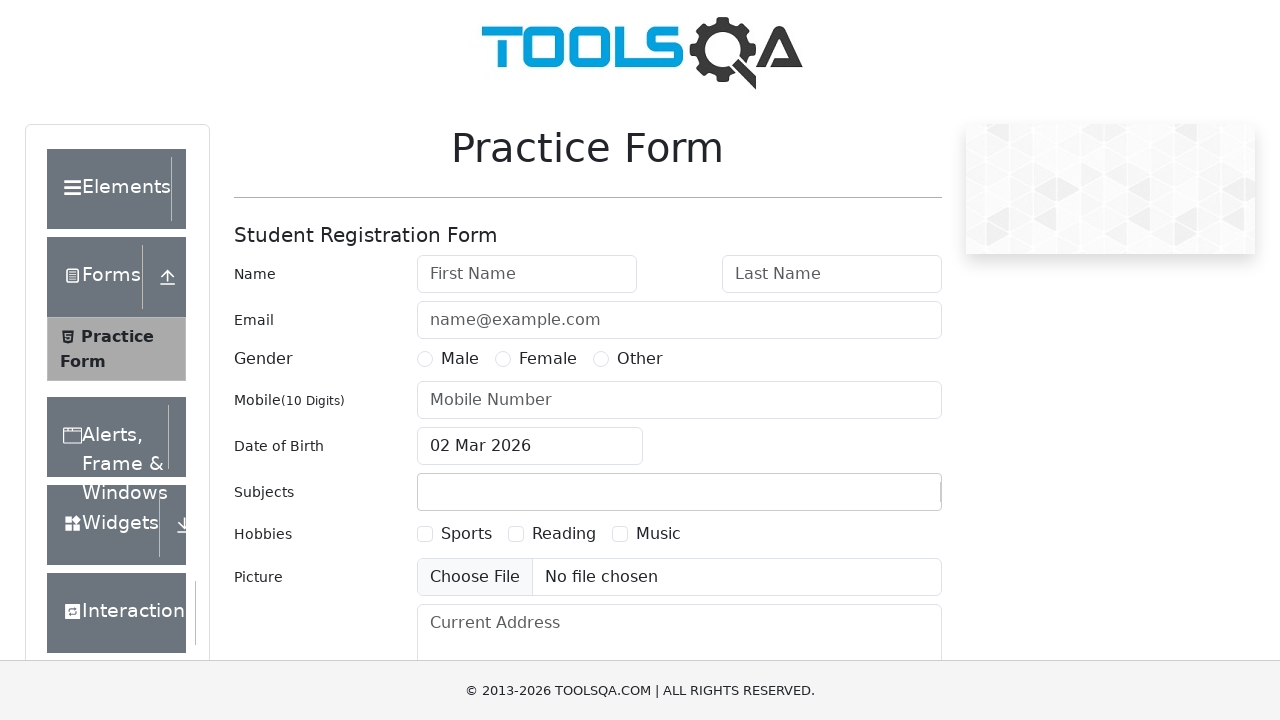

Filled first name field with 'Tom' on #firstName
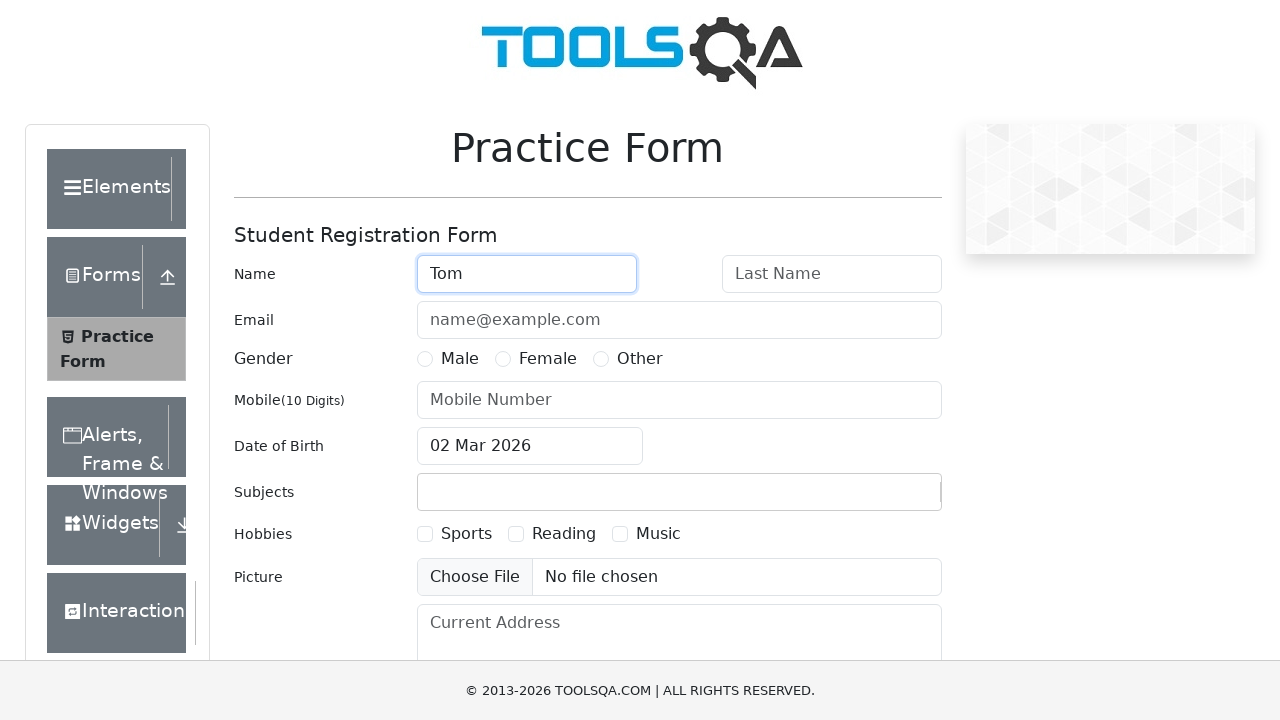

Filled last name field with 'Holland' on #lastName
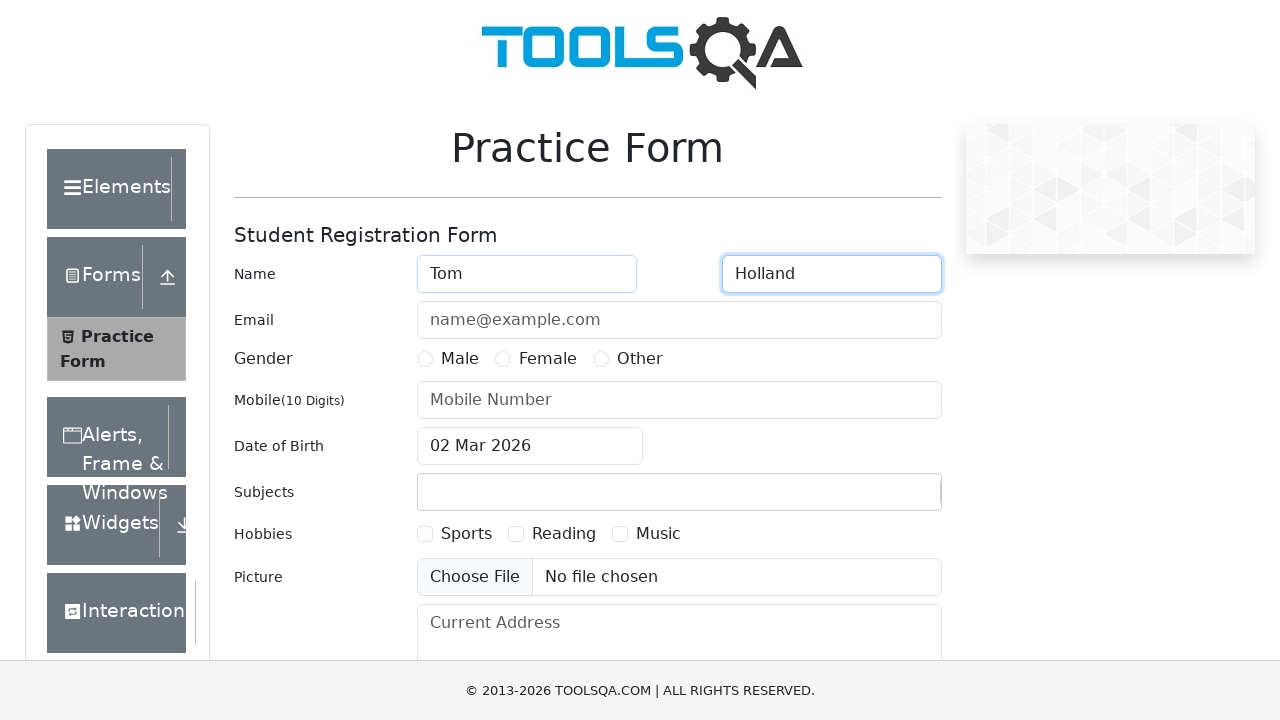

Filled email field with 'tom@mail.ru' on #userEmail
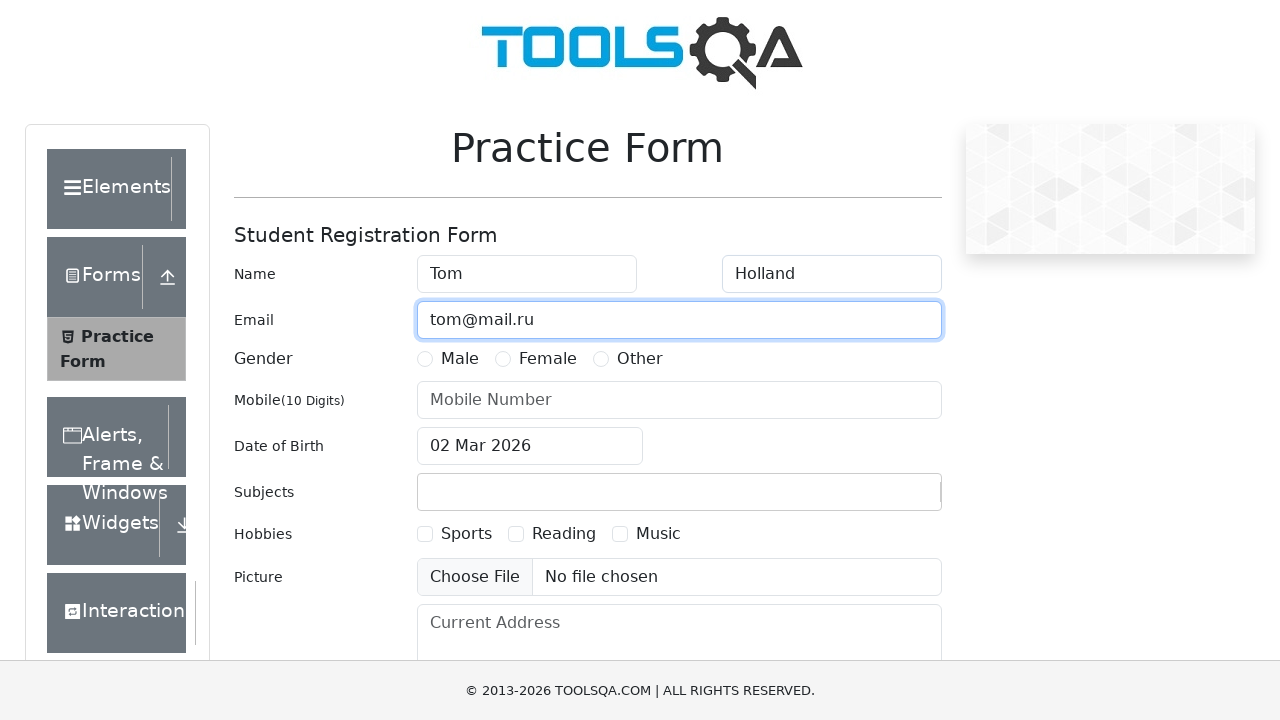

Filled mobile number field with '8800777900' on #userNumber
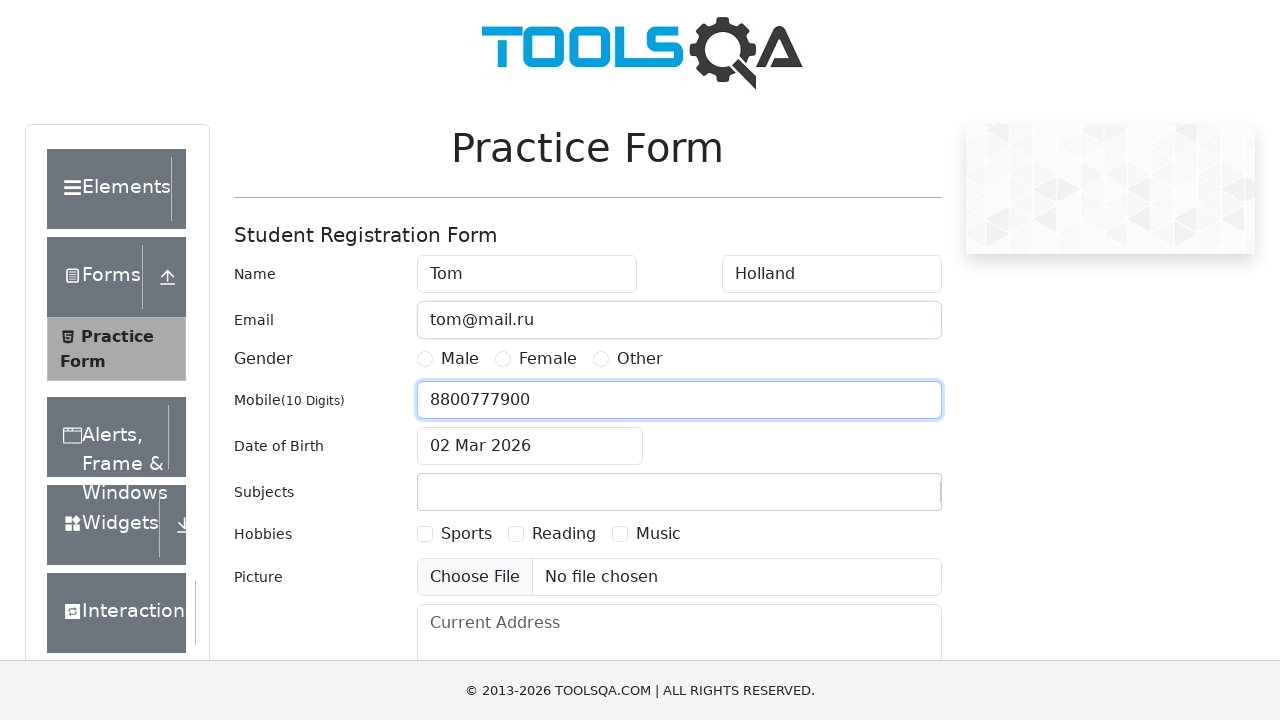

Selected Male gender option at (460, 359) on #genterWrapper >> text=Male
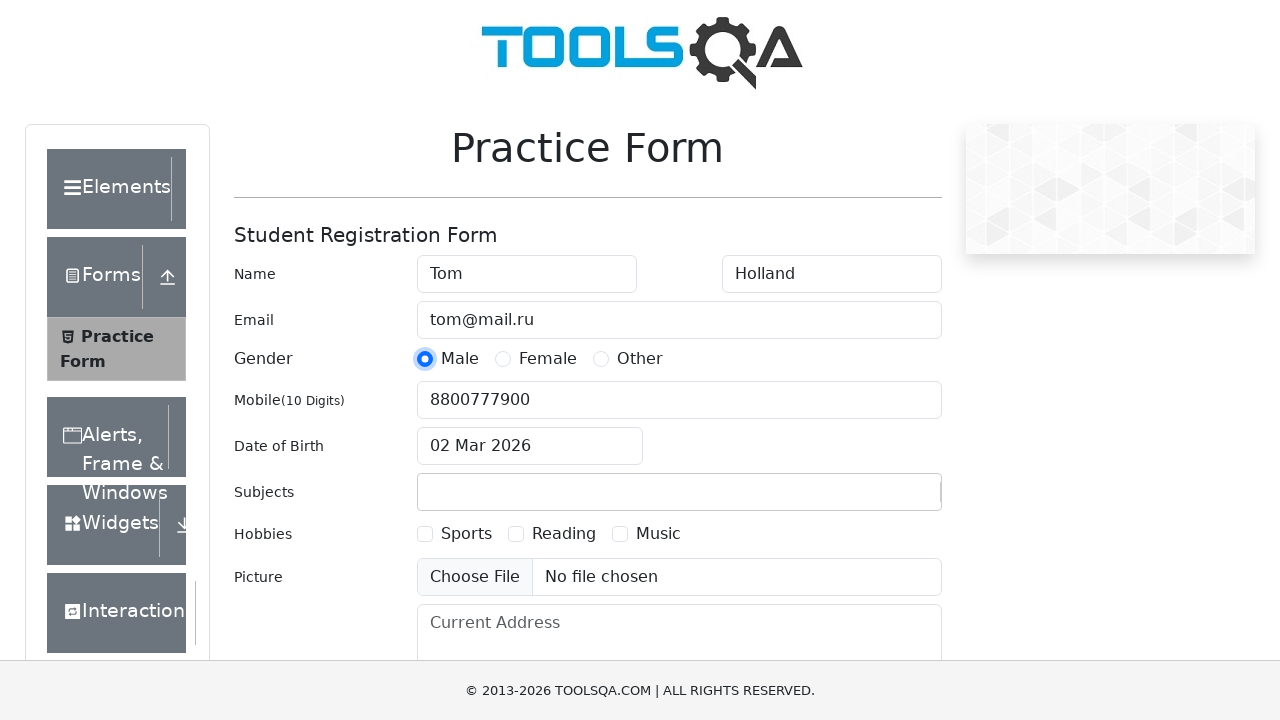

Scrolled submit button into view
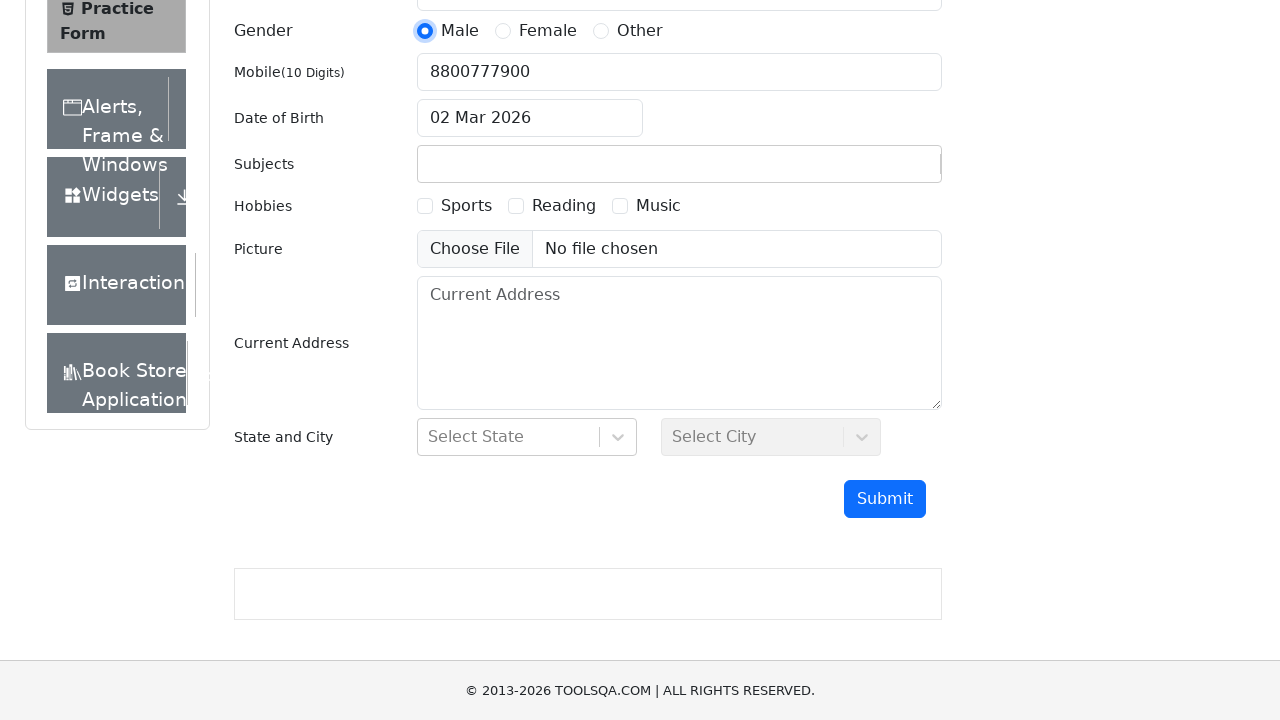

Clicked submit button to register student at (885, 499) on #submit
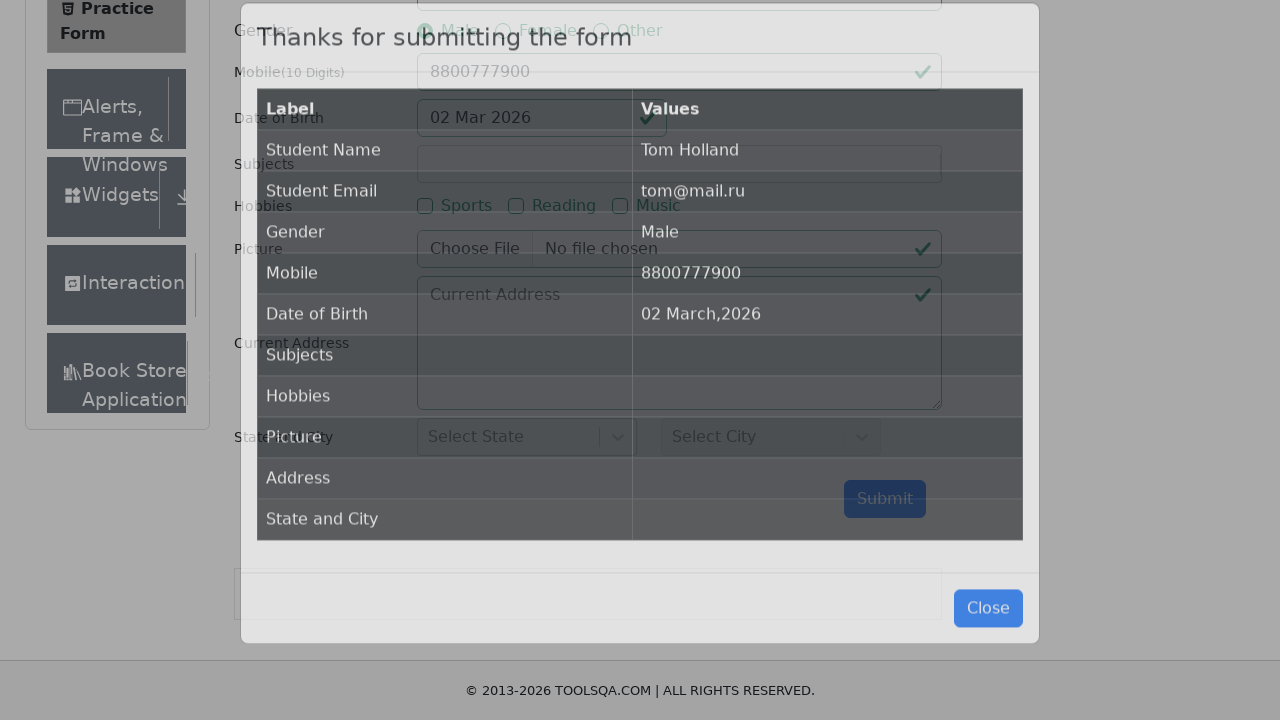

Submission confirmation table appeared
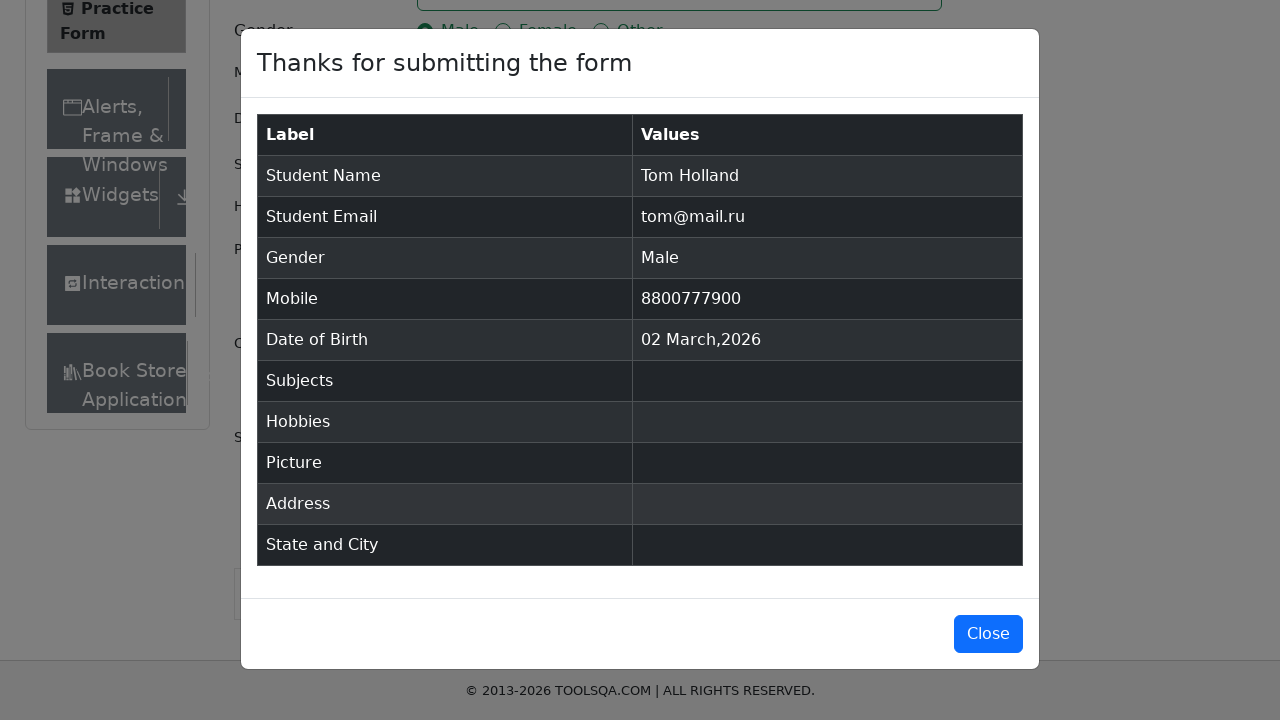

Student Name row in confirmation table loaded
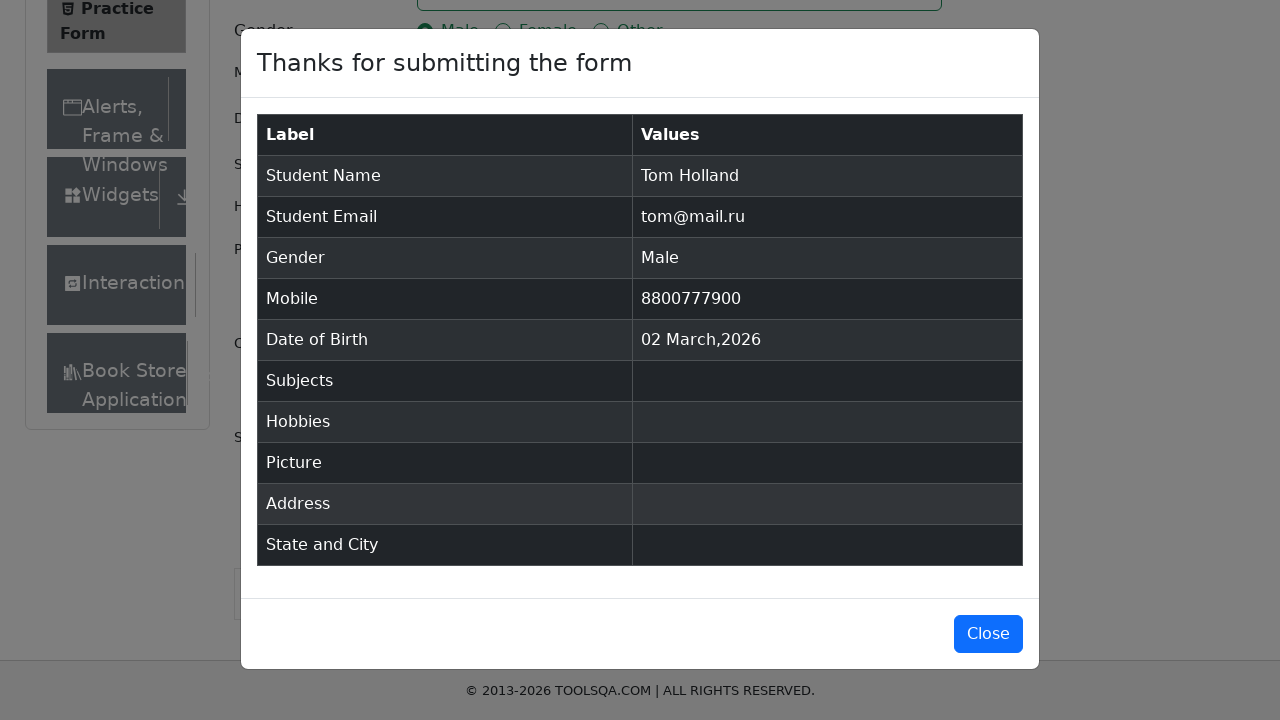

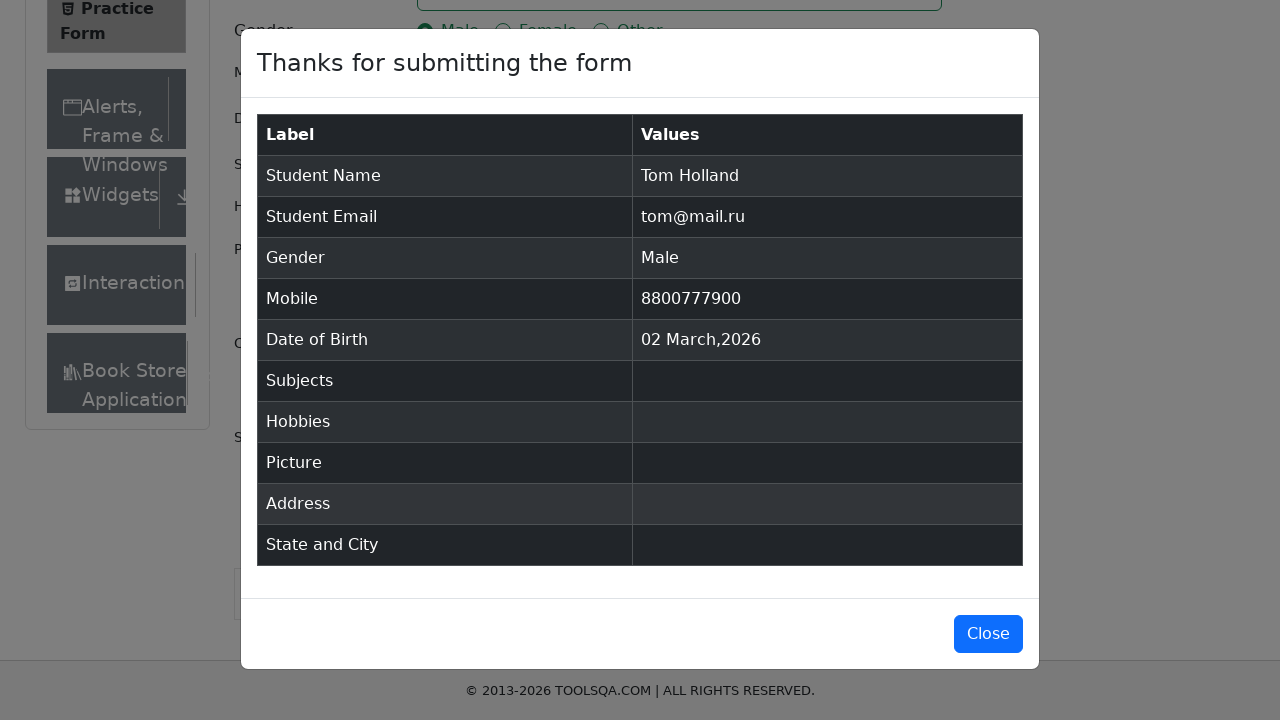